Tests that edits are cancelled when pressing Escape key

Starting URL: https://demo.playwright.dev/todomvc

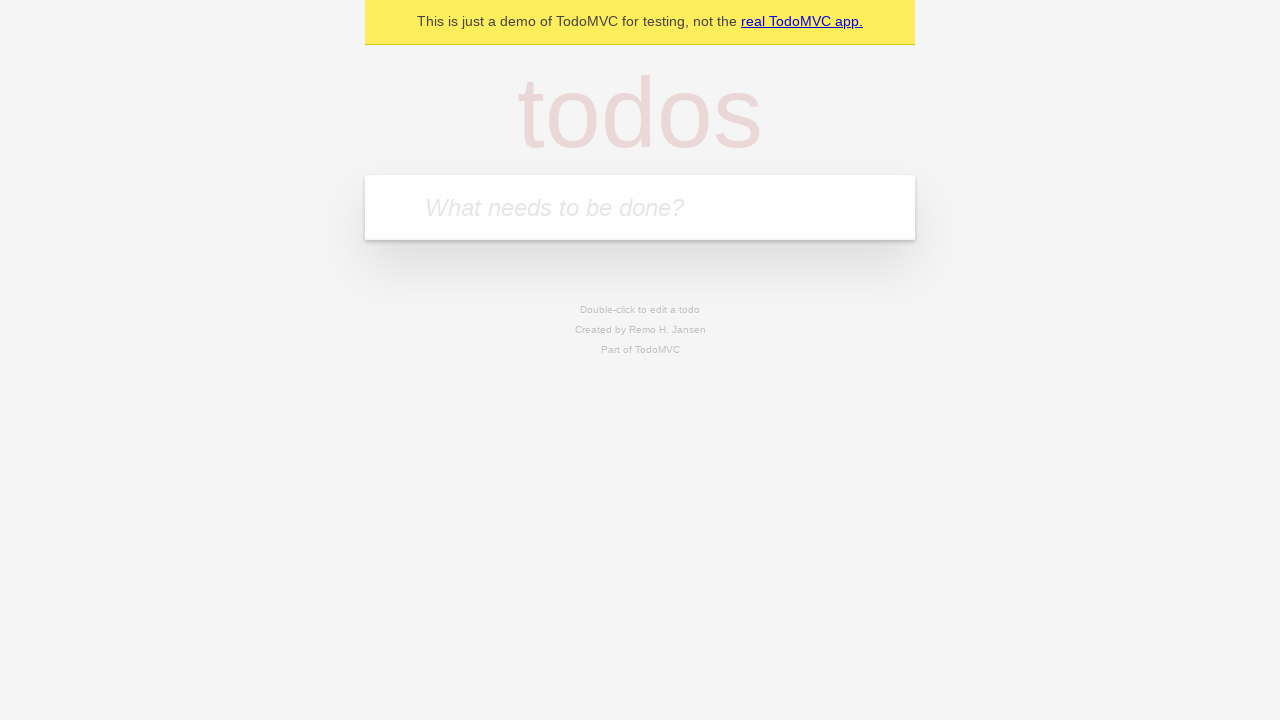

Filled new todo input with 'buy some cheese' on internal:attr=[placeholder="What needs to be done?"i]
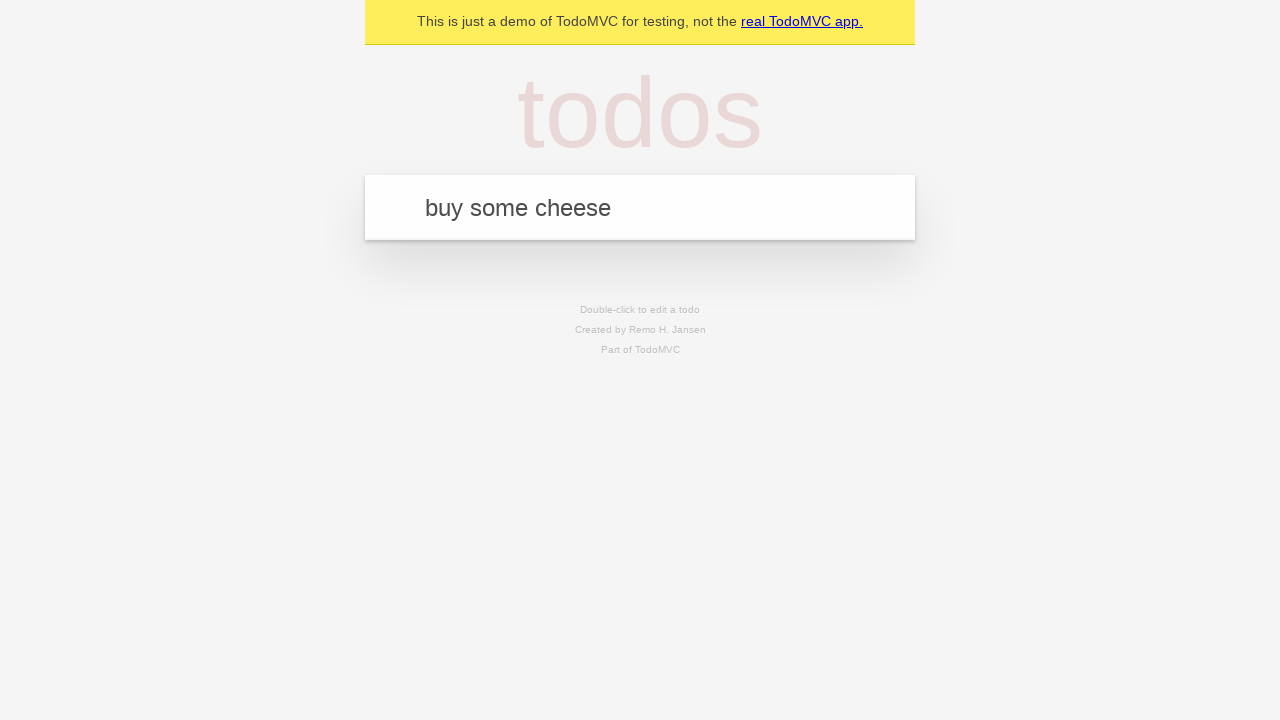

Pressed Enter to create todo 'buy some cheese' on internal:attr=[placeholder="What needs to be done?"i]
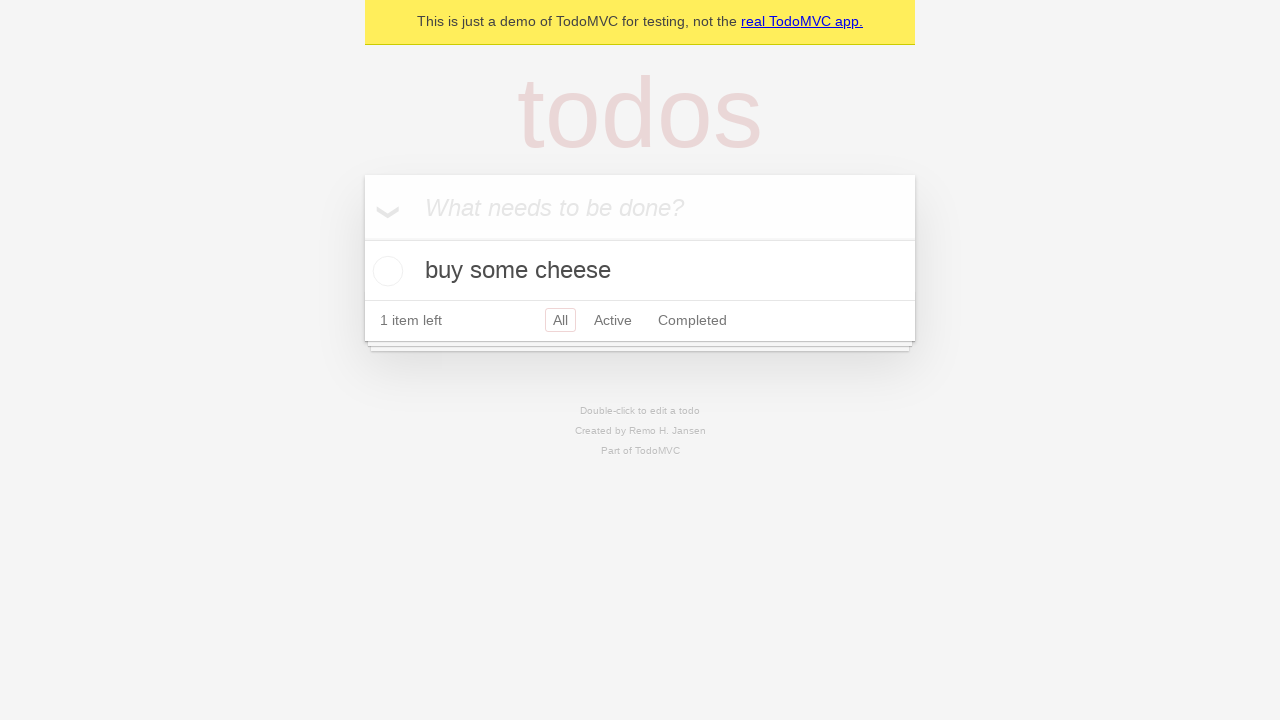

Filled new todo input with 'feed the cat' on internal:attr=[placeholder="What needs to be done?"i]
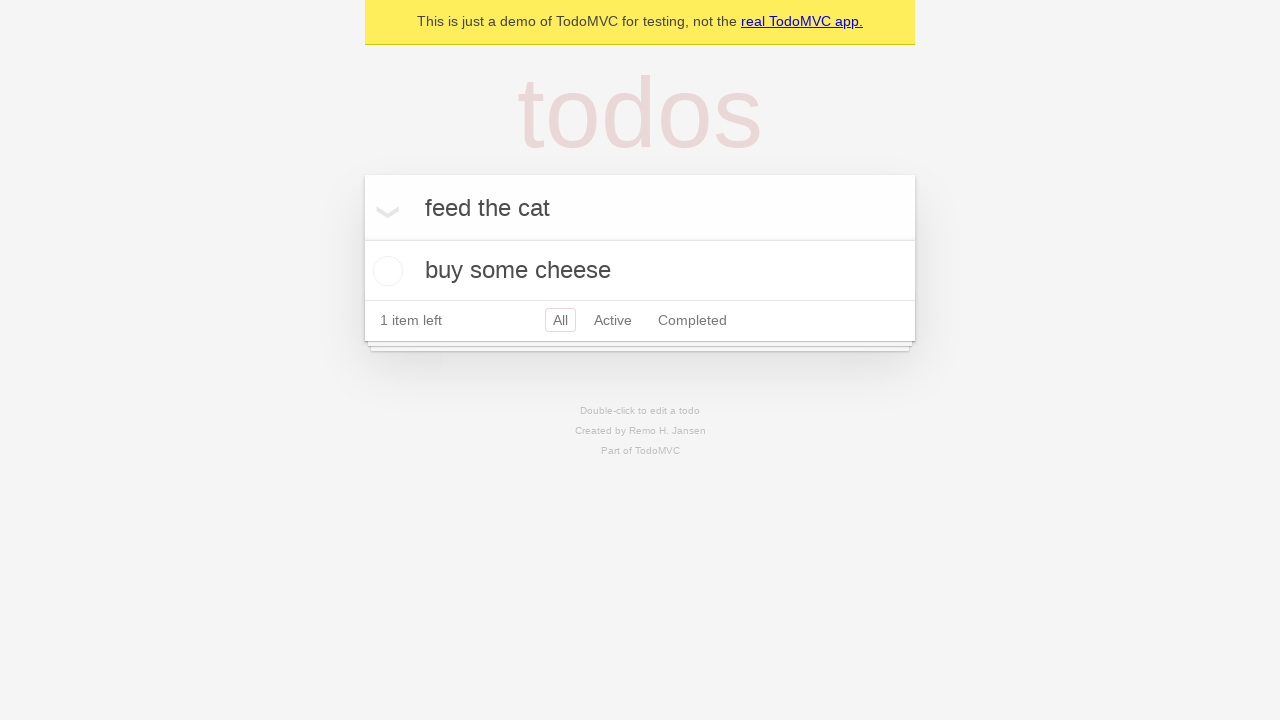

Pressed Enter to create todo 'feed the cat' on internal:attr=[placeholder="What needs to be done?"i]
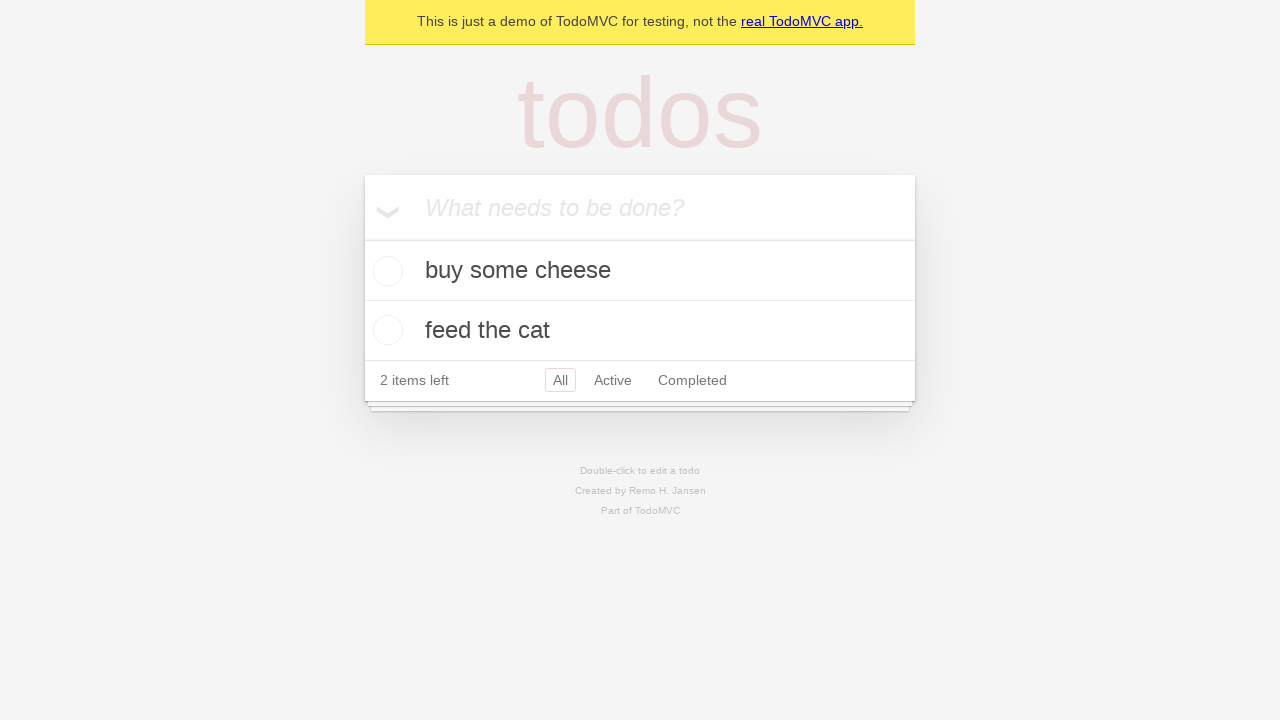

Filled new todo input with 'book a doctors appointment' on internal:attr=[placeholder="What needs to be done?"i]
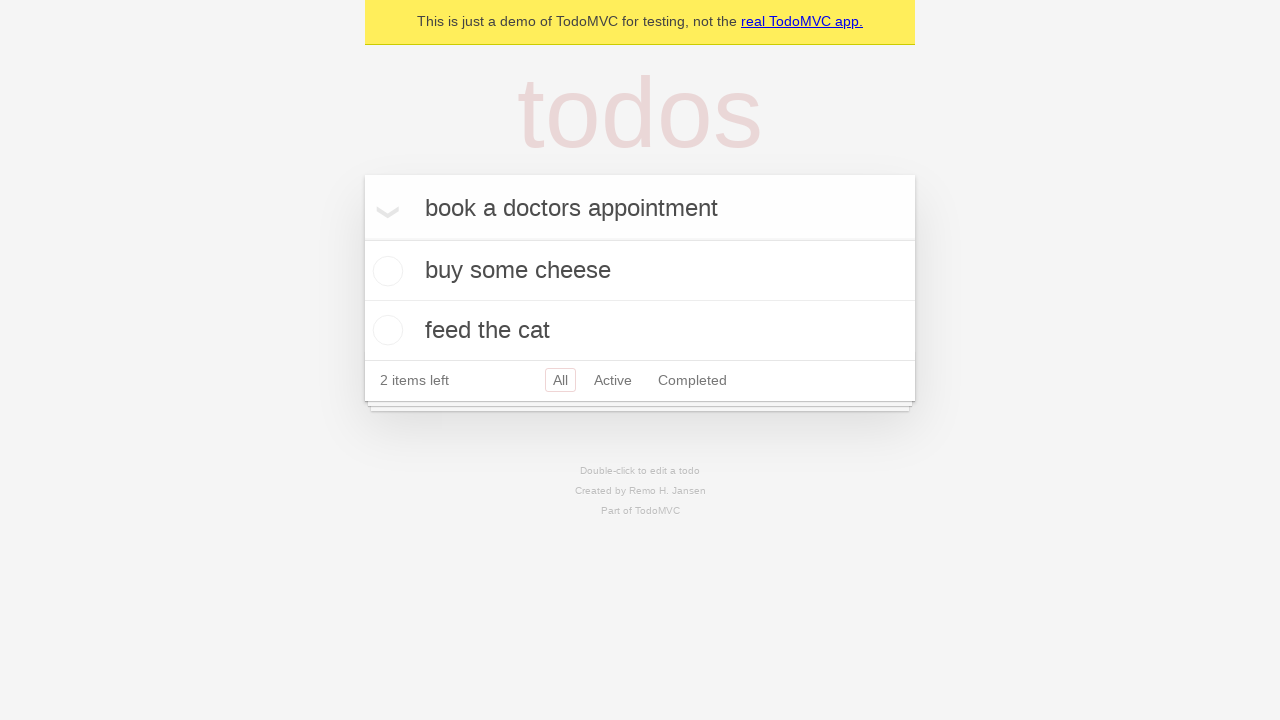

Pressed Enter to create todo 'book a doctors appointment' on internal:attr=[placeholder="What needs to be done?"i]
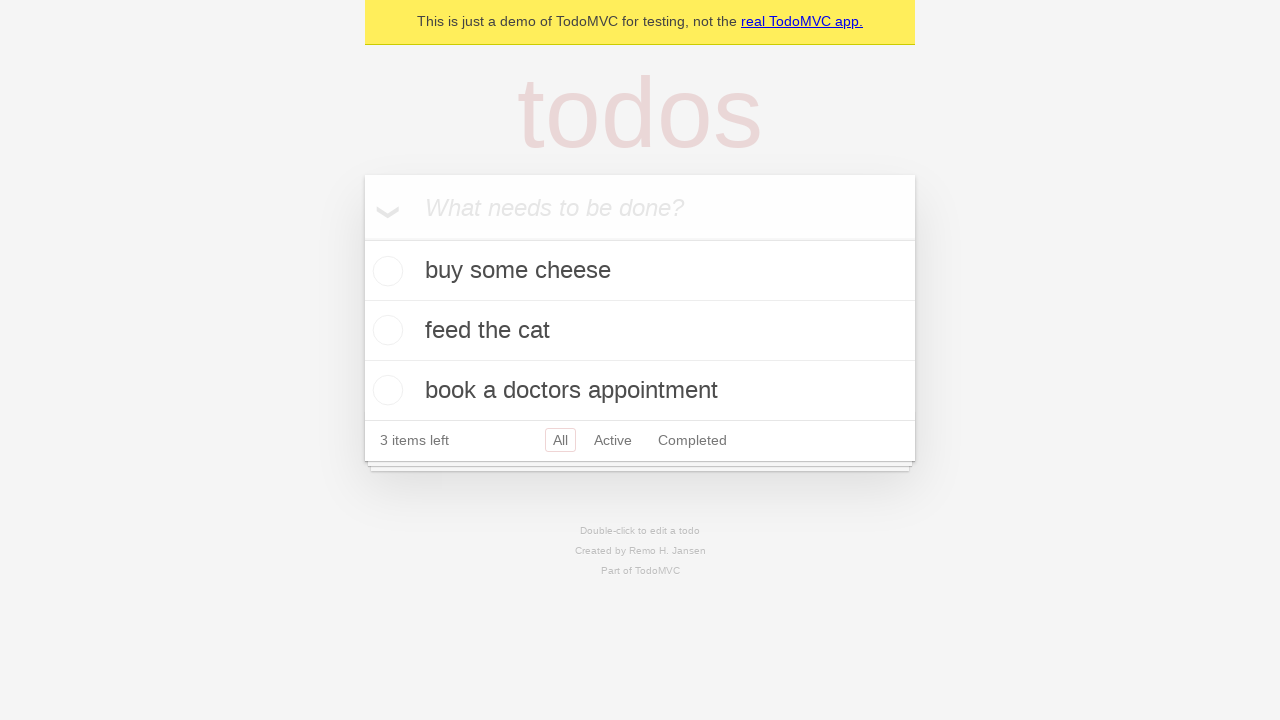

Waited for all 3 todos to be created
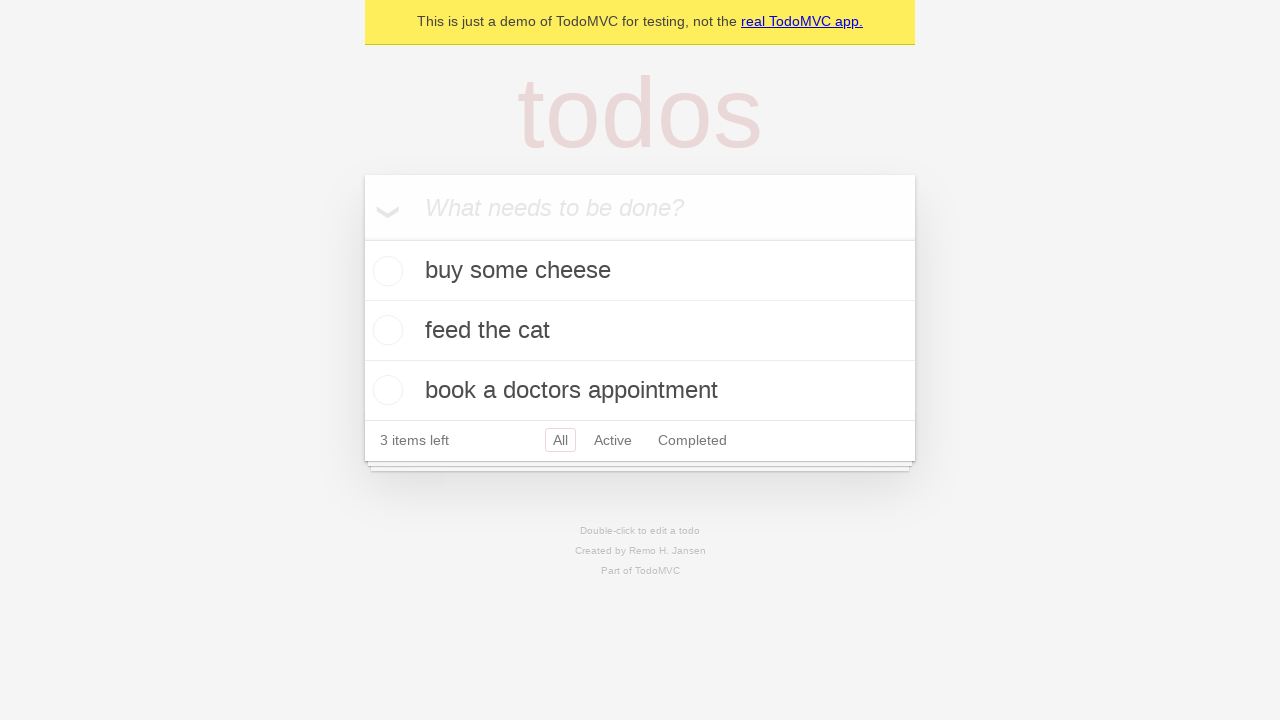

Double-clicked the second todo to enter edit mode at (640, 331) on internal:testid=[data-testid="todo-item"s] >> nth=1
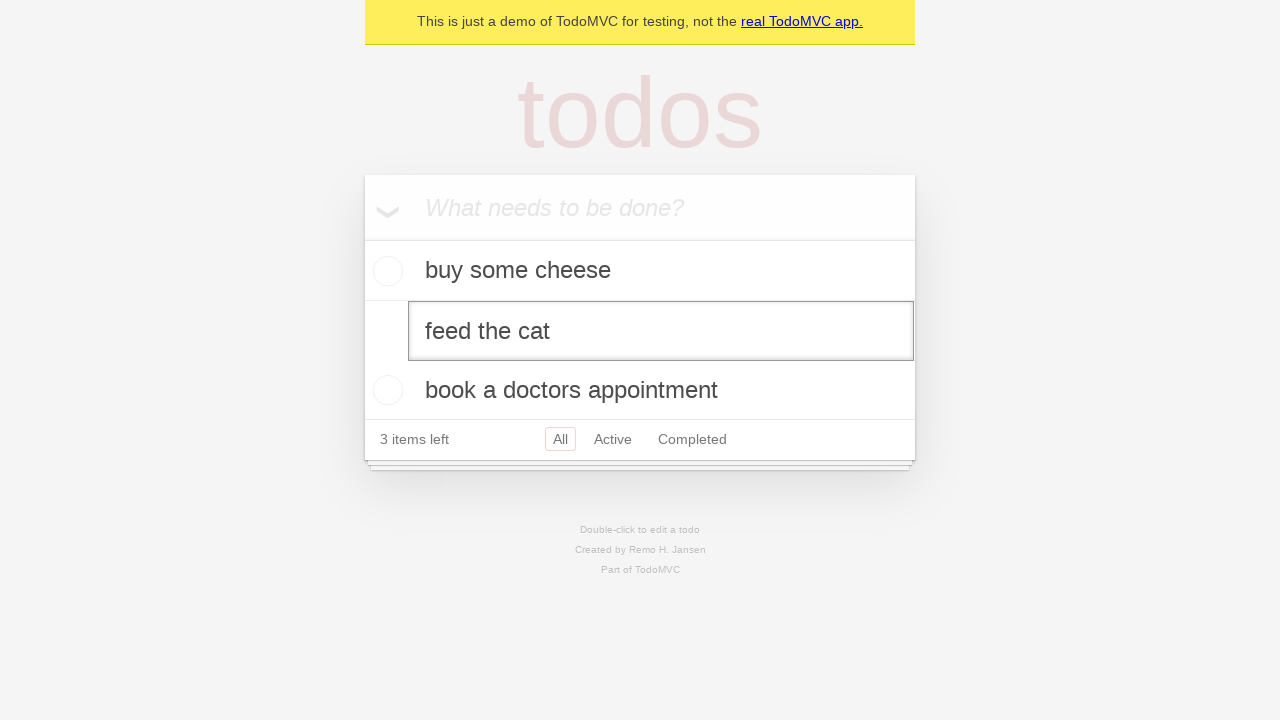

Filled edit input with 'buy some sausages' on internal:testid=[data-testid="todo-item"s] >> nth=1 >> internal:role=textbox[nam
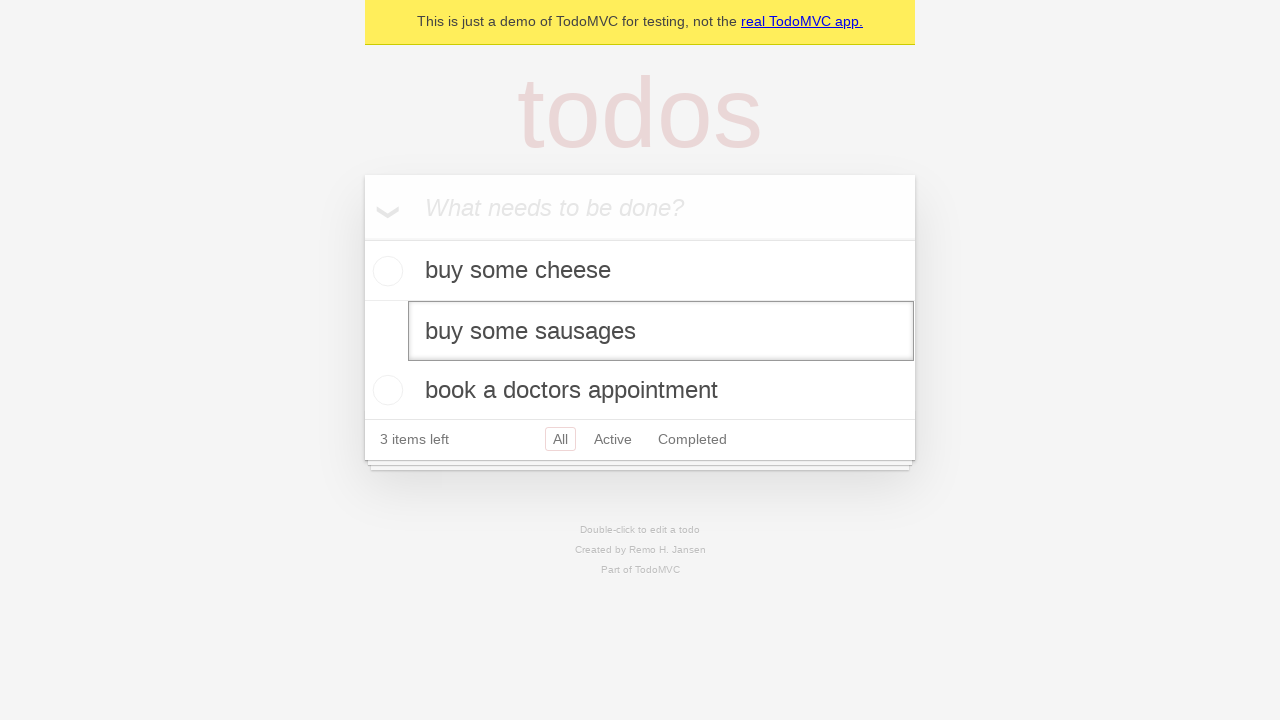

Pressed Escape key to cancel edits on internal:testid=[data-testid="todo-item"s] >> nth=1 >> internal:role=textbox[nam
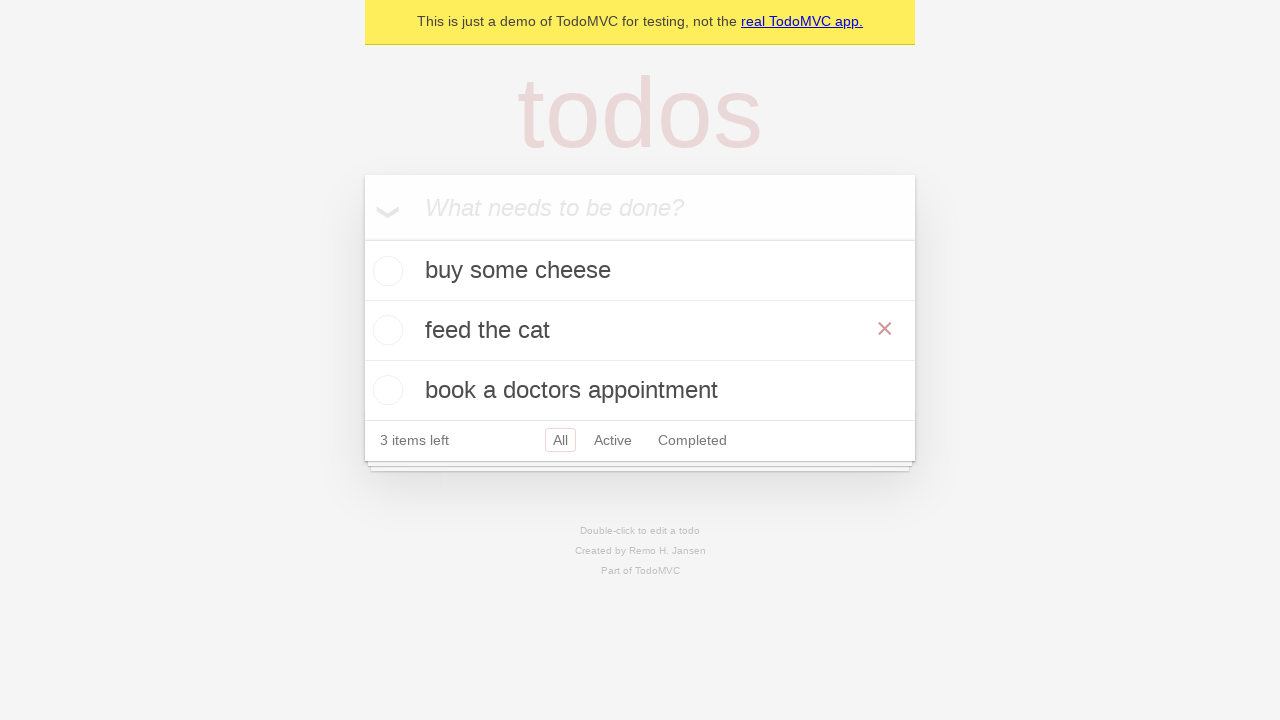

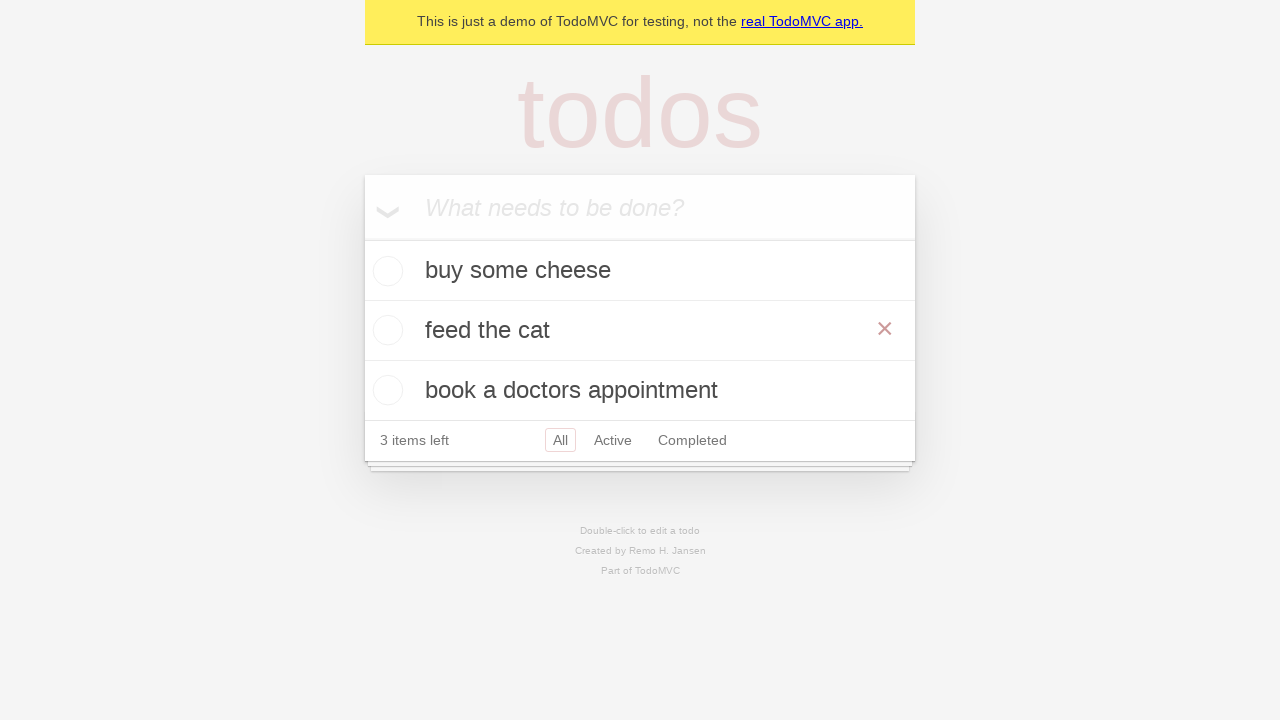